Tests text input functionality by filling an input box with text, clicking a button, and verifying the button's text updates to match the input value.

Starting URL: http://www.uitestingplayground.com/textinput

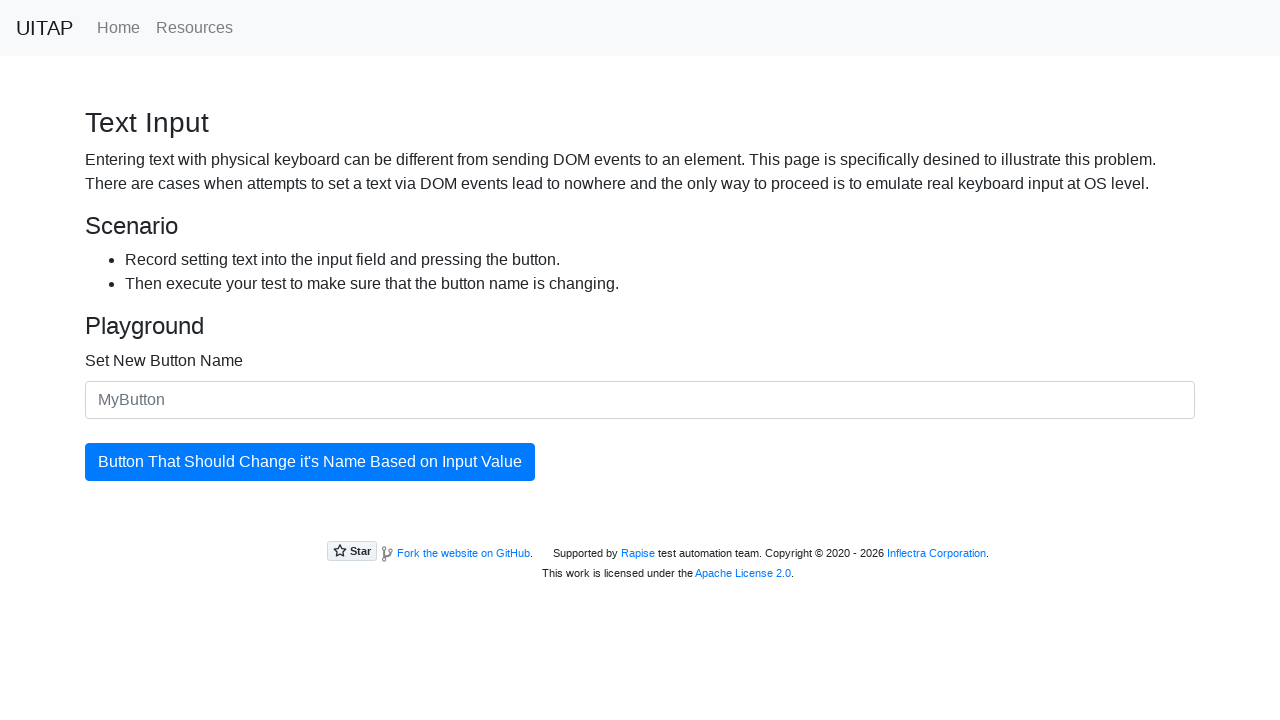

Filled input field with button text 'The Best Button' on #newButtonName
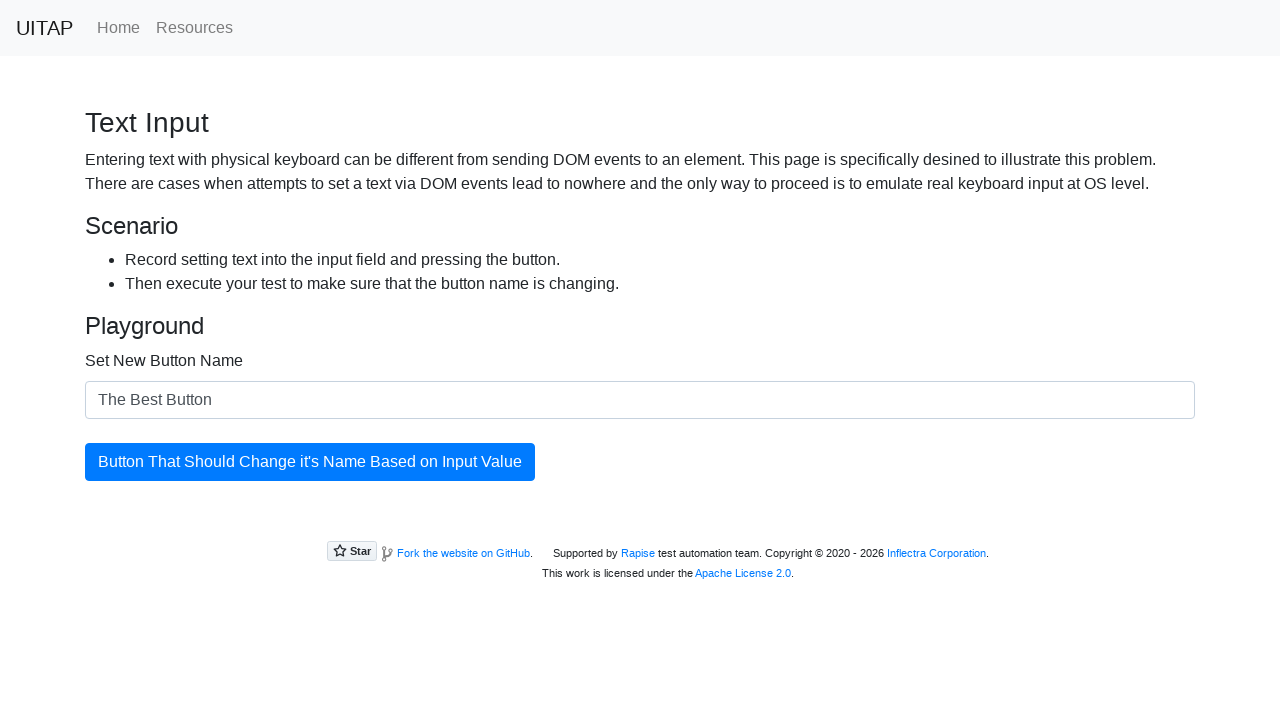

Clicked the updating button at (310, 462) on #updatingButton
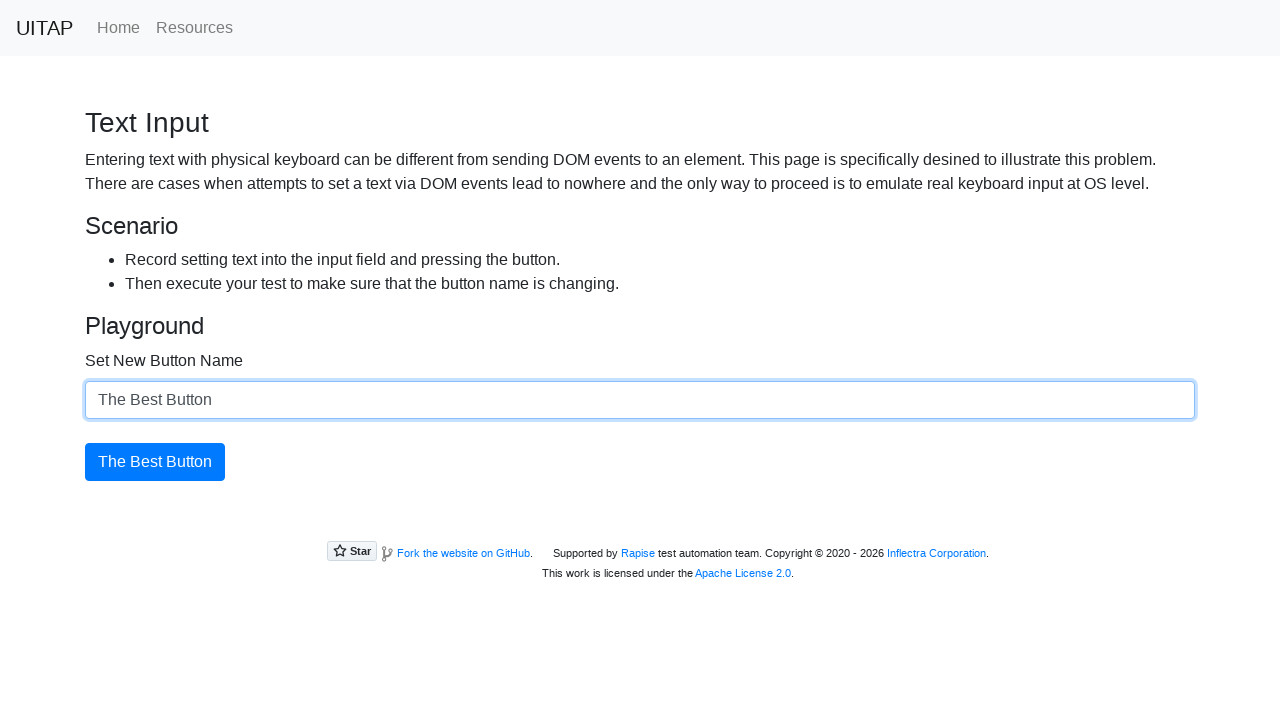

Verified button text updated to 'The Best Button'
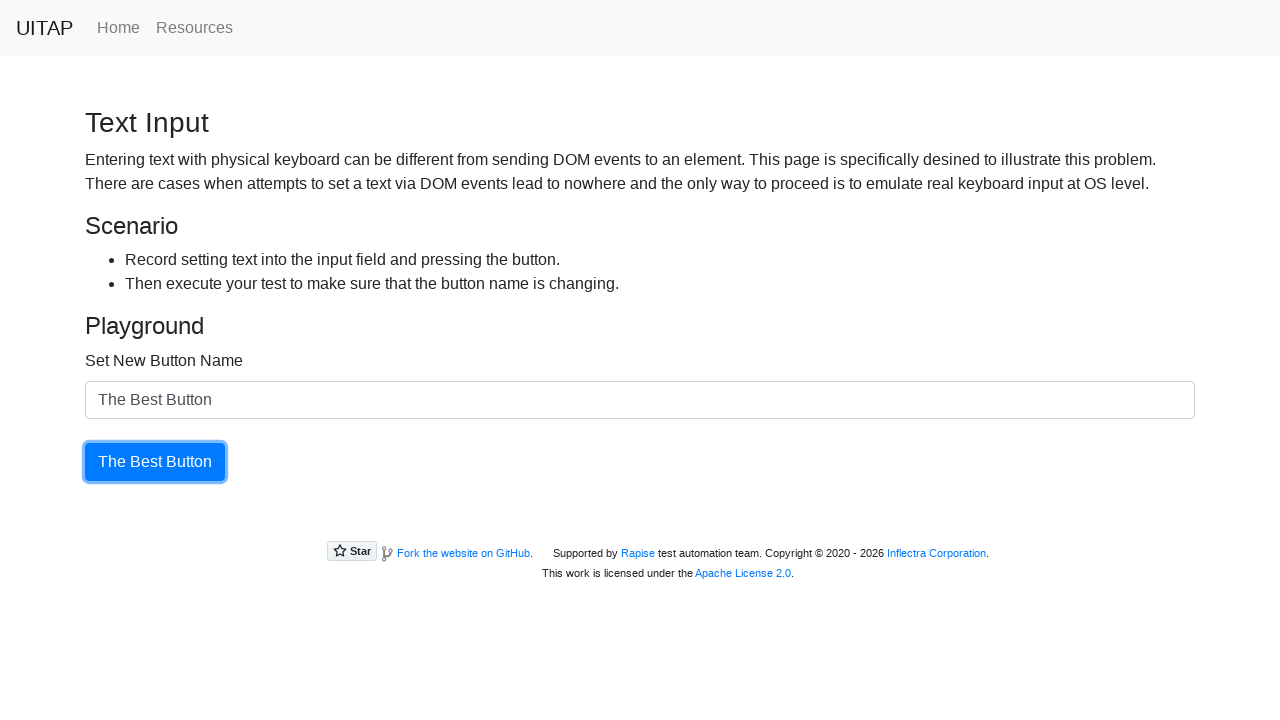

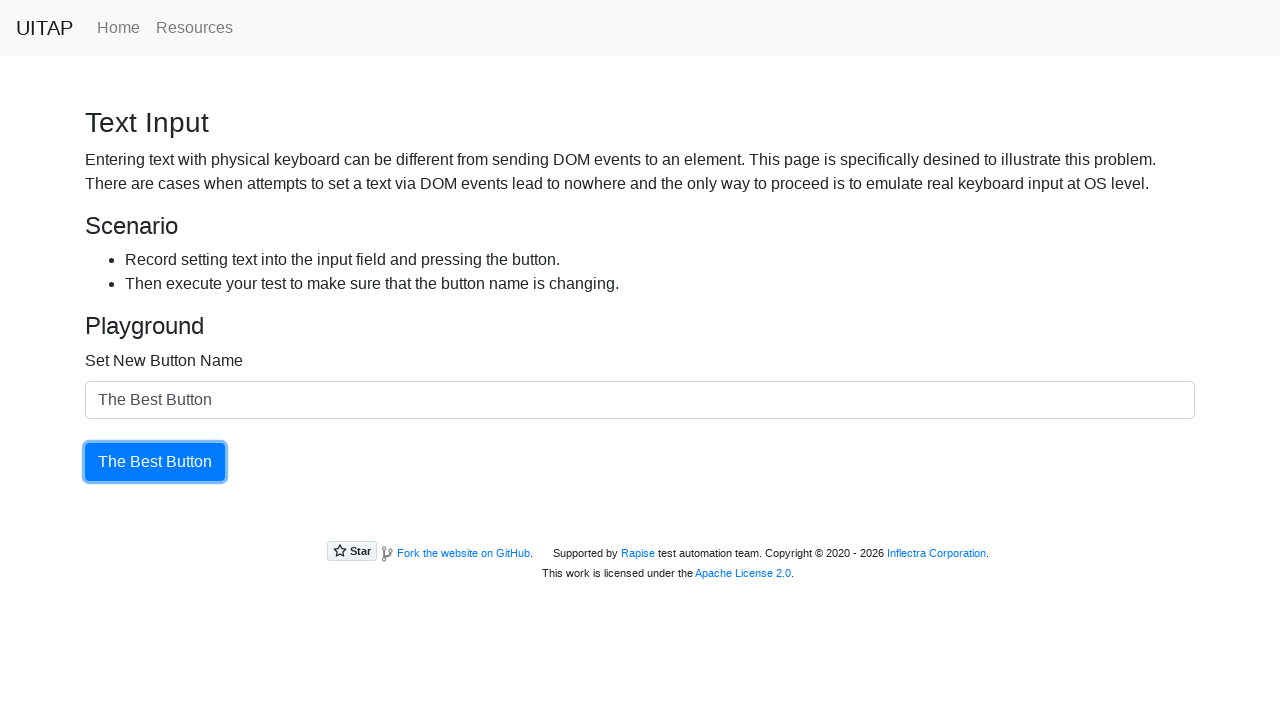